Tests login functionality and verifies that the login form is no longer displayed after successful login

Starting URL: http://the-internet.herokuapp.com/login

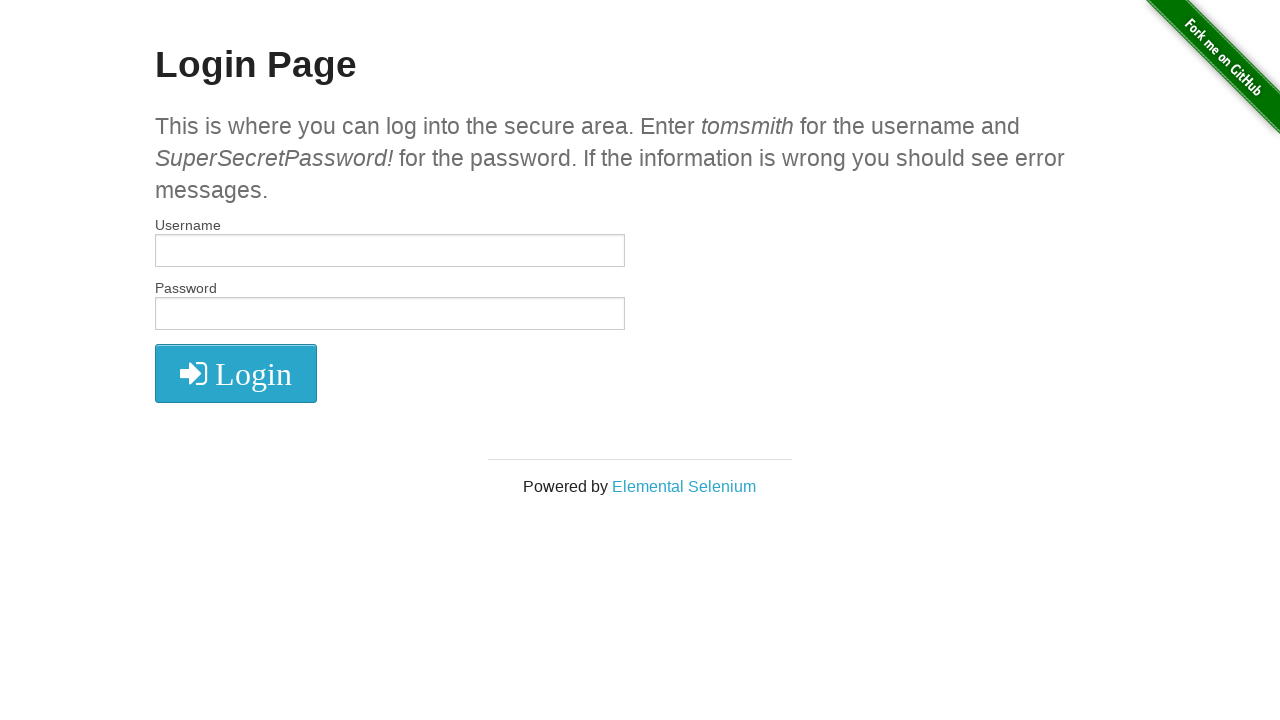

Filled username field with 'tomsmith' on #username
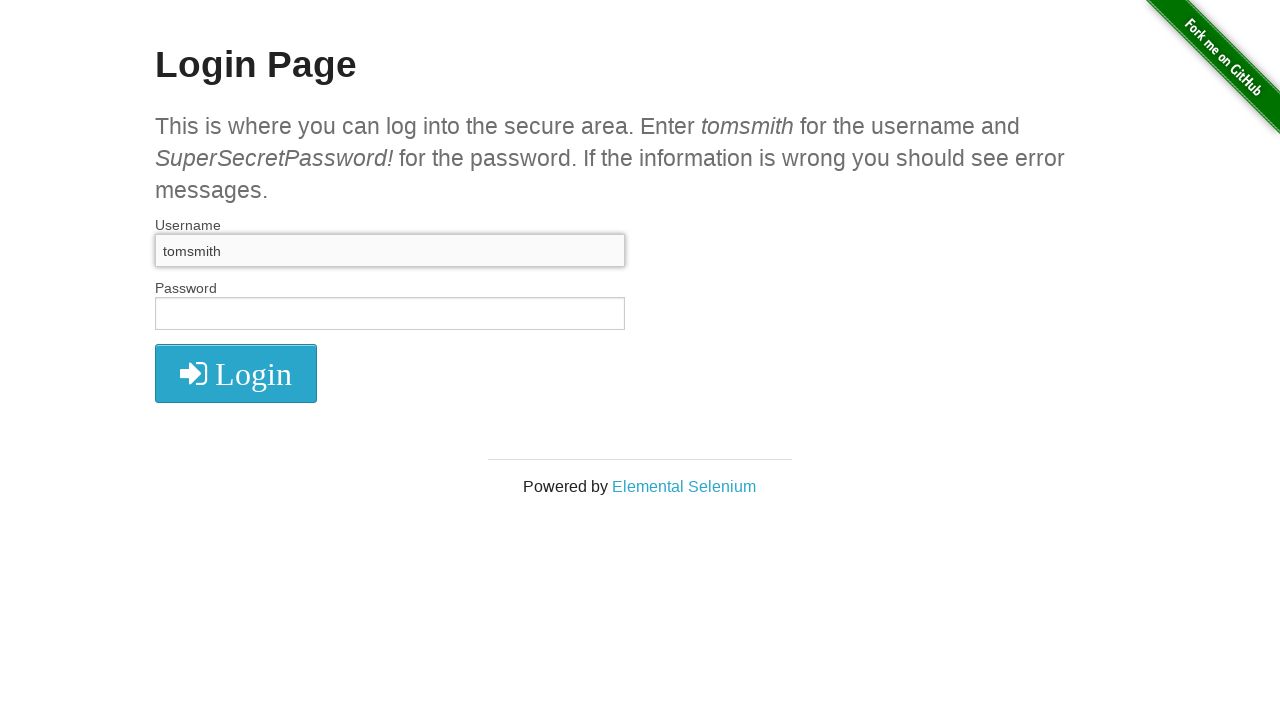

Filled password field with 'SuperSecretPassword!' on #password
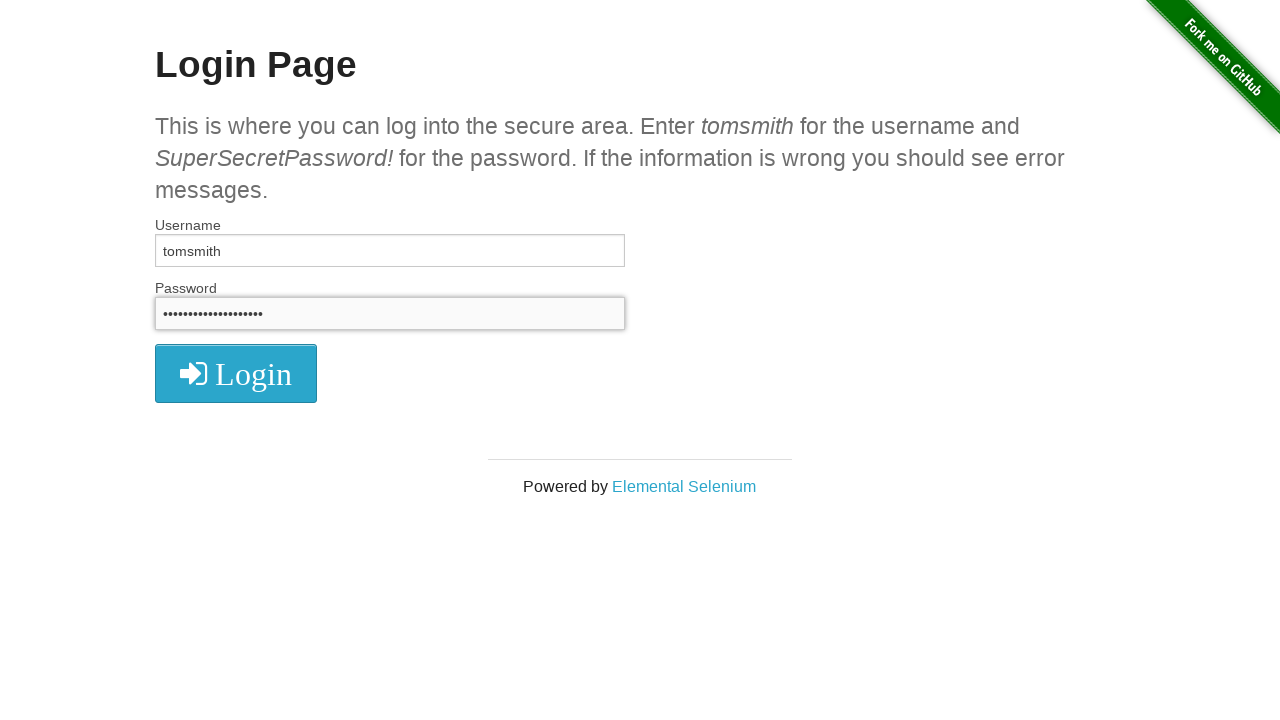

Submitted login form by pressing Enter on #login
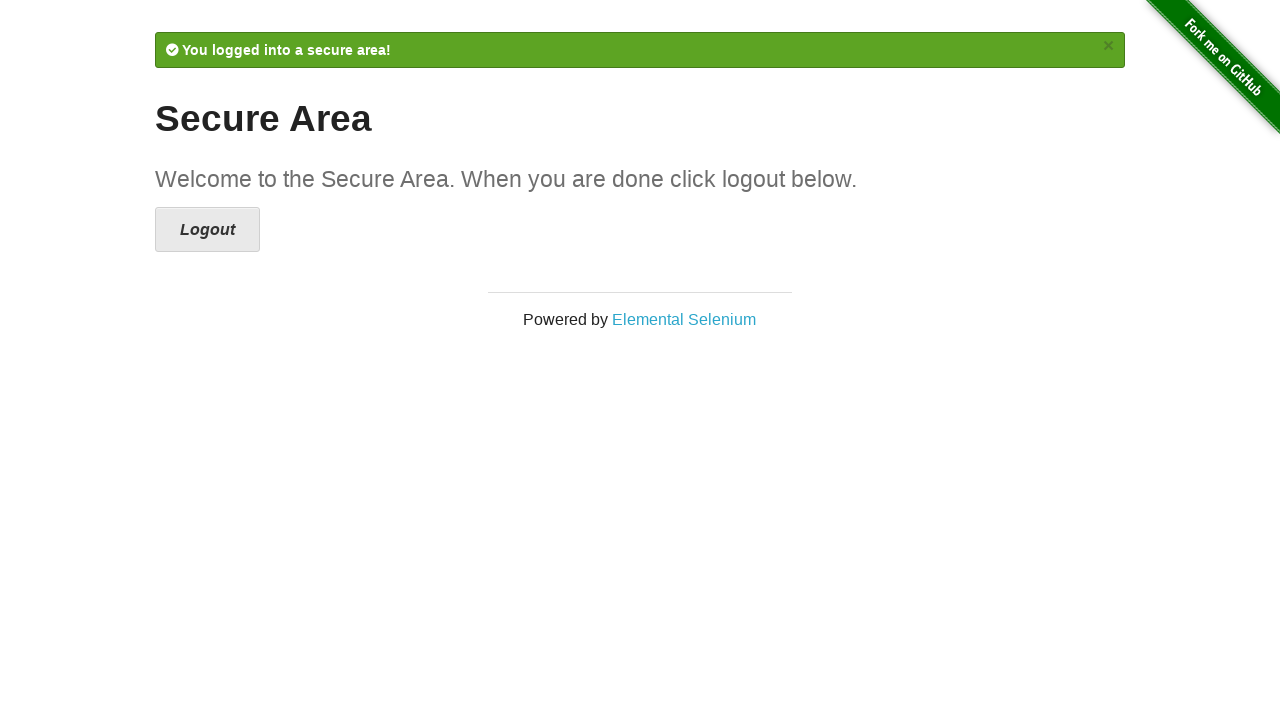

Success icon became visible, confirming successful login
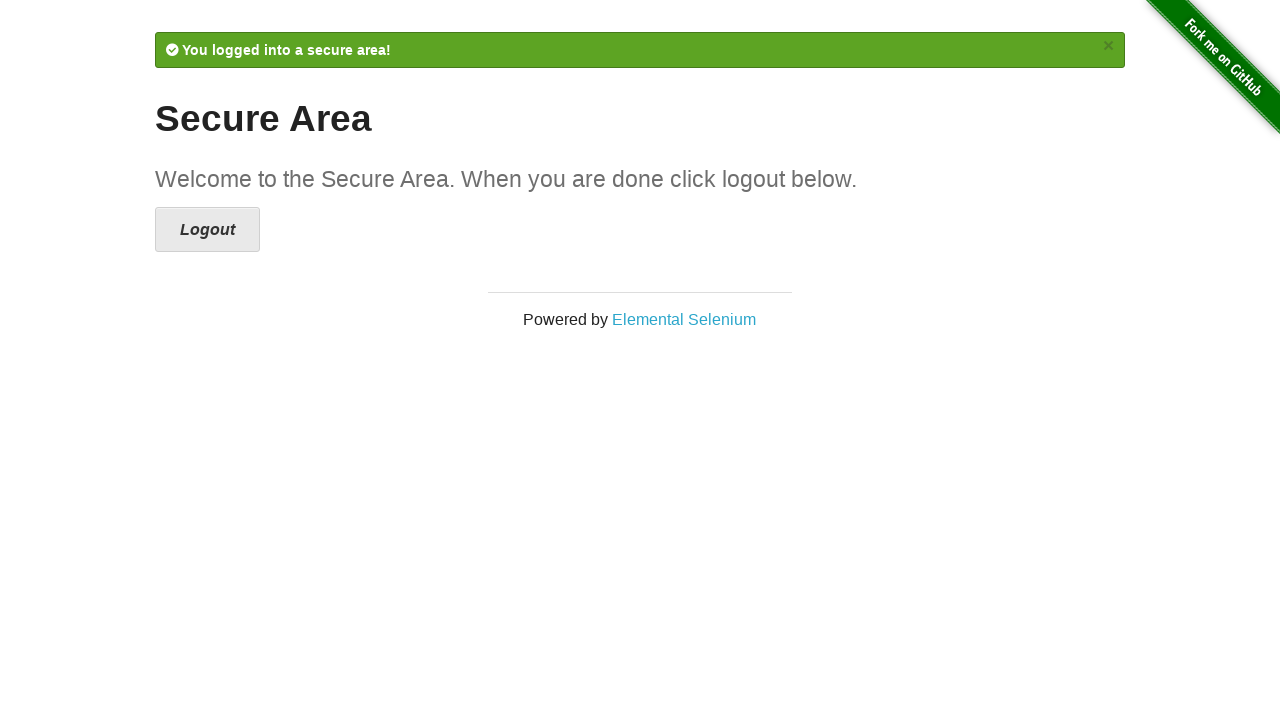

Retrieved login form element locator
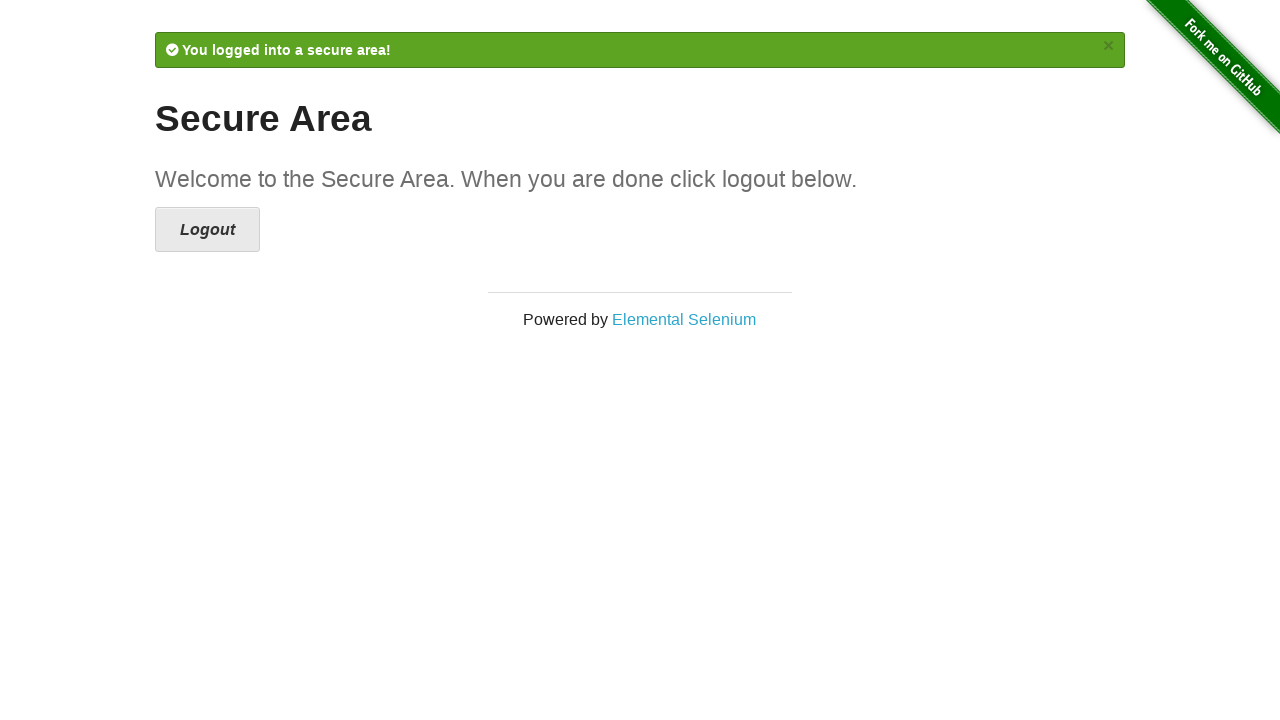

Login form element does not exist on the page
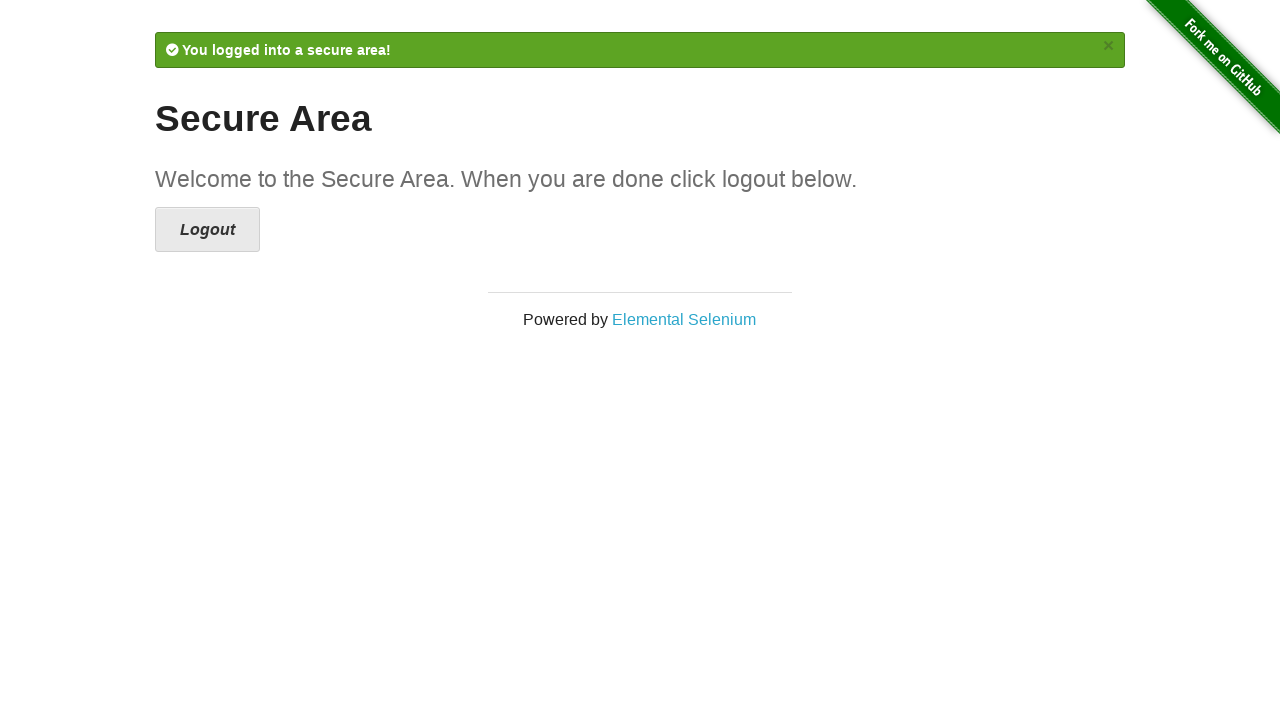

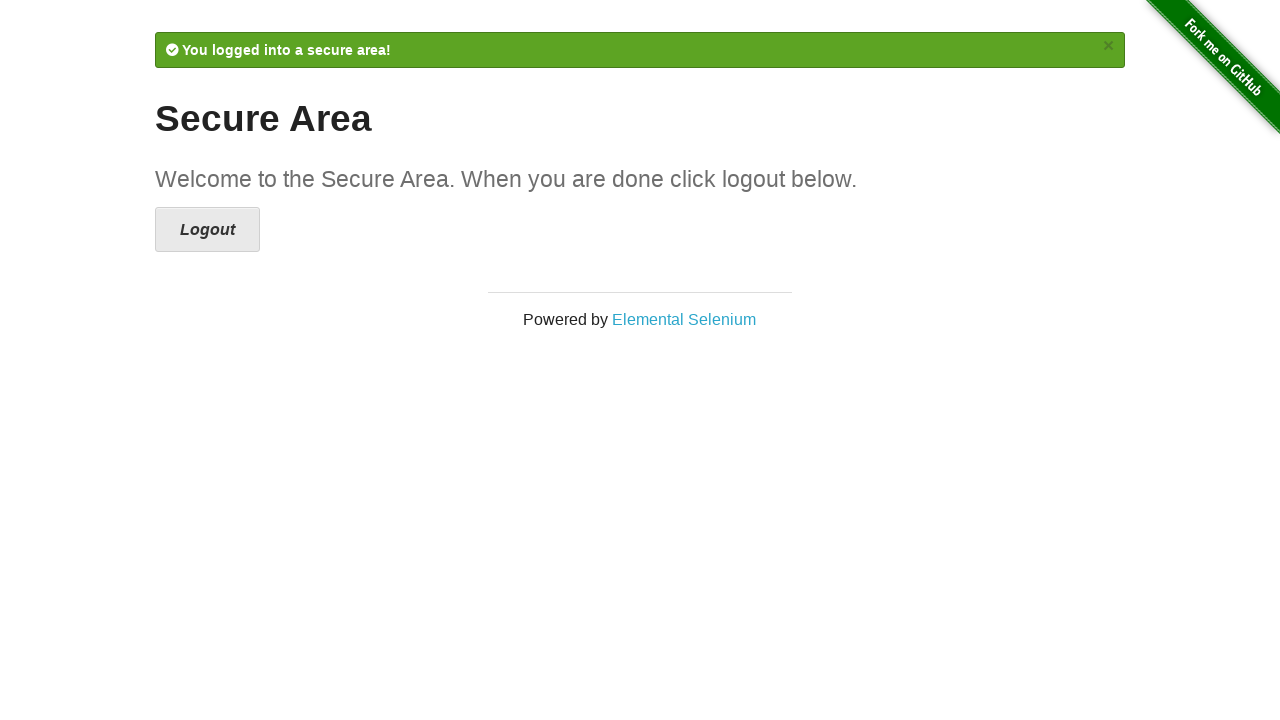